Tests adding a laptop product to the shopping cart by navigating to the product page and clicking Add to cart

Starting URL: https://www.demoblaze.com/index.html

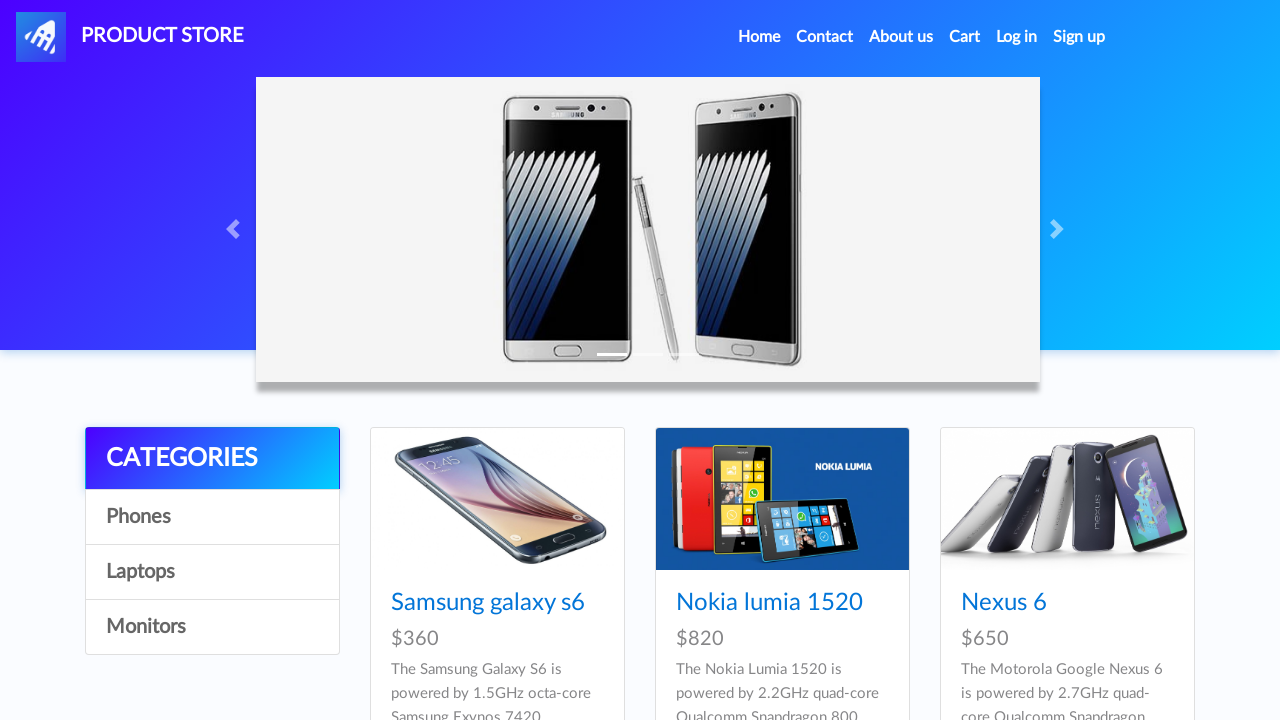

Clicked on Sony vaio i7 laptop product link at (1067, 360) on a[href="prod.html?idp_=9"]
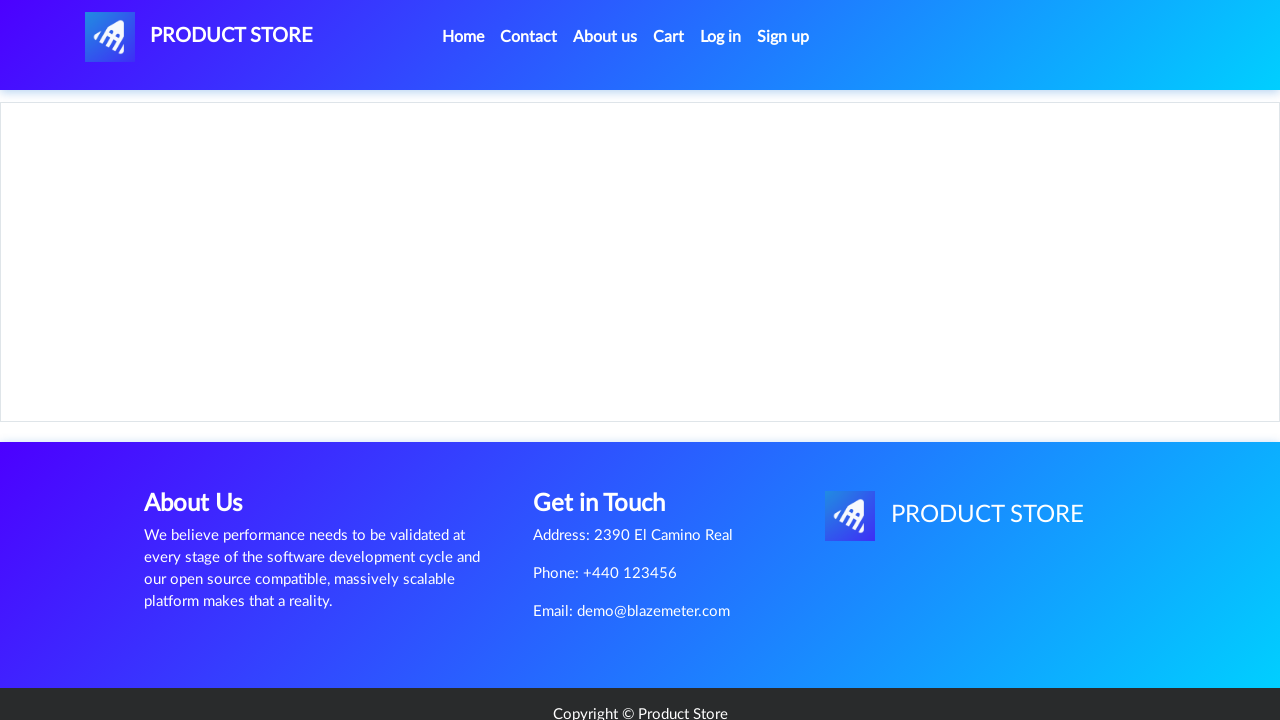

Product page loaded and product image displayed
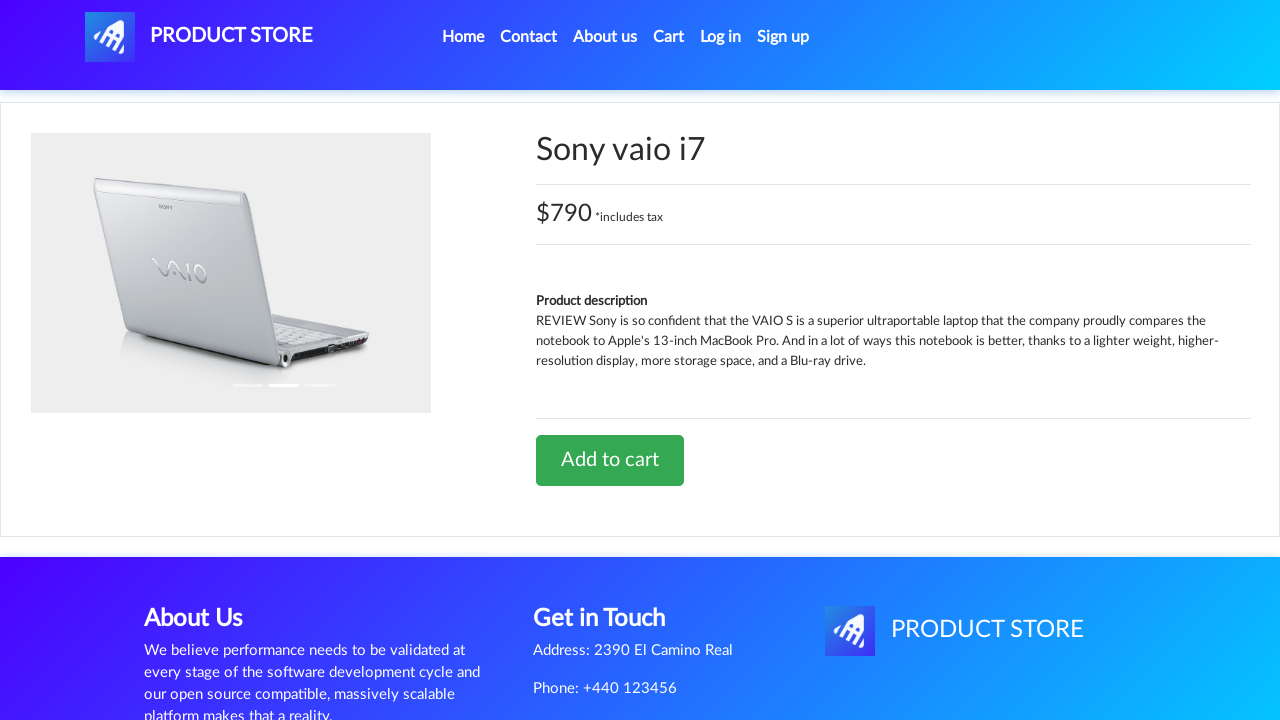

Clicked Add to cart button at (610, 460) on a:text("Add to cart")
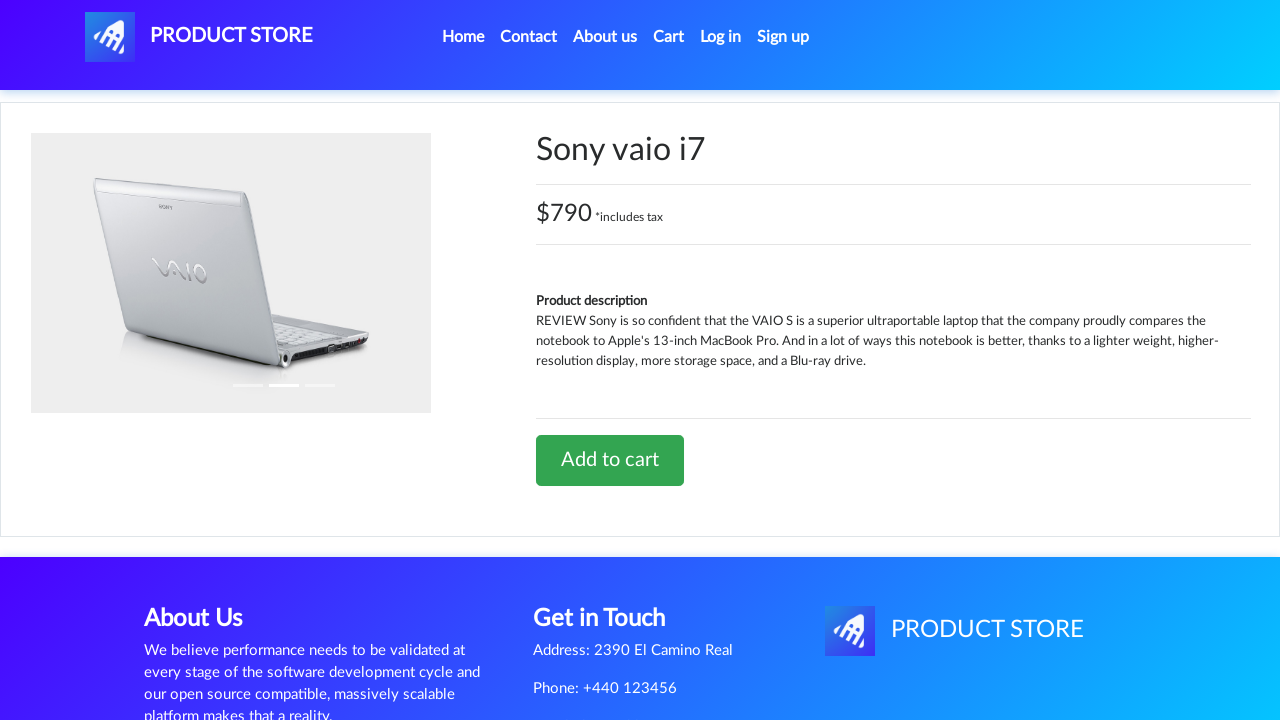

Alert dialog handler registered
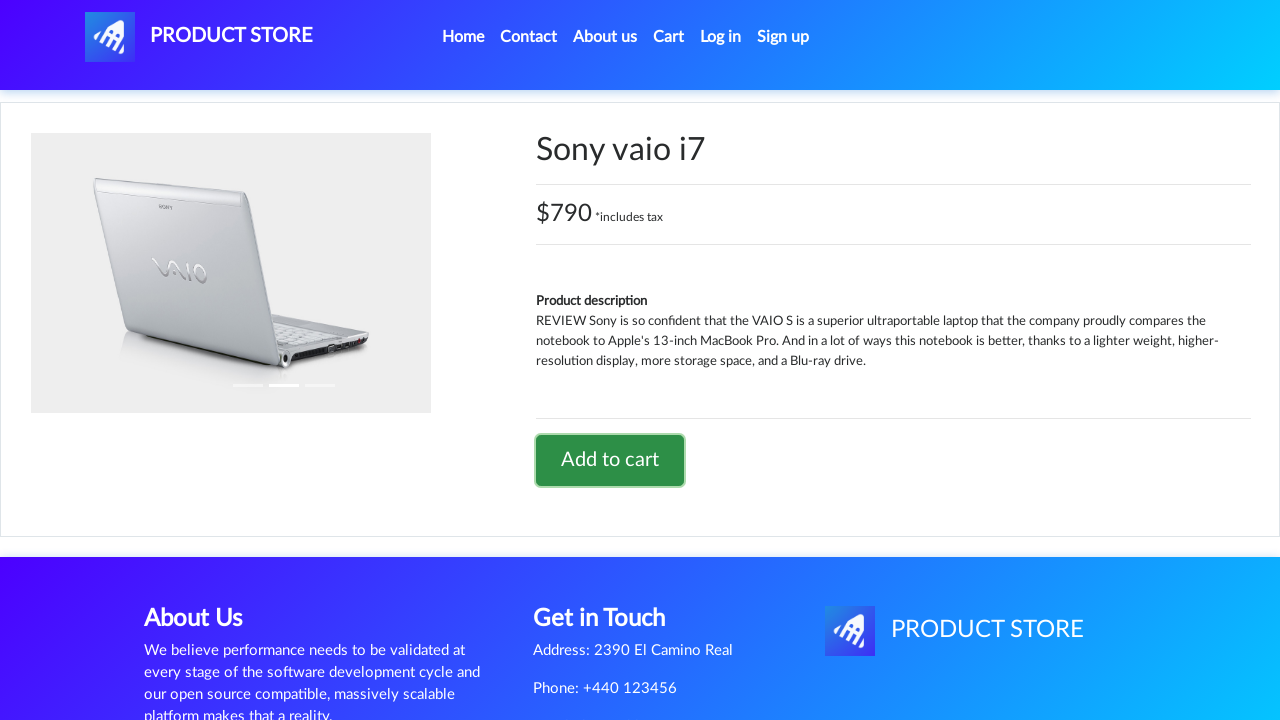

Waited for alert dialog to be processed
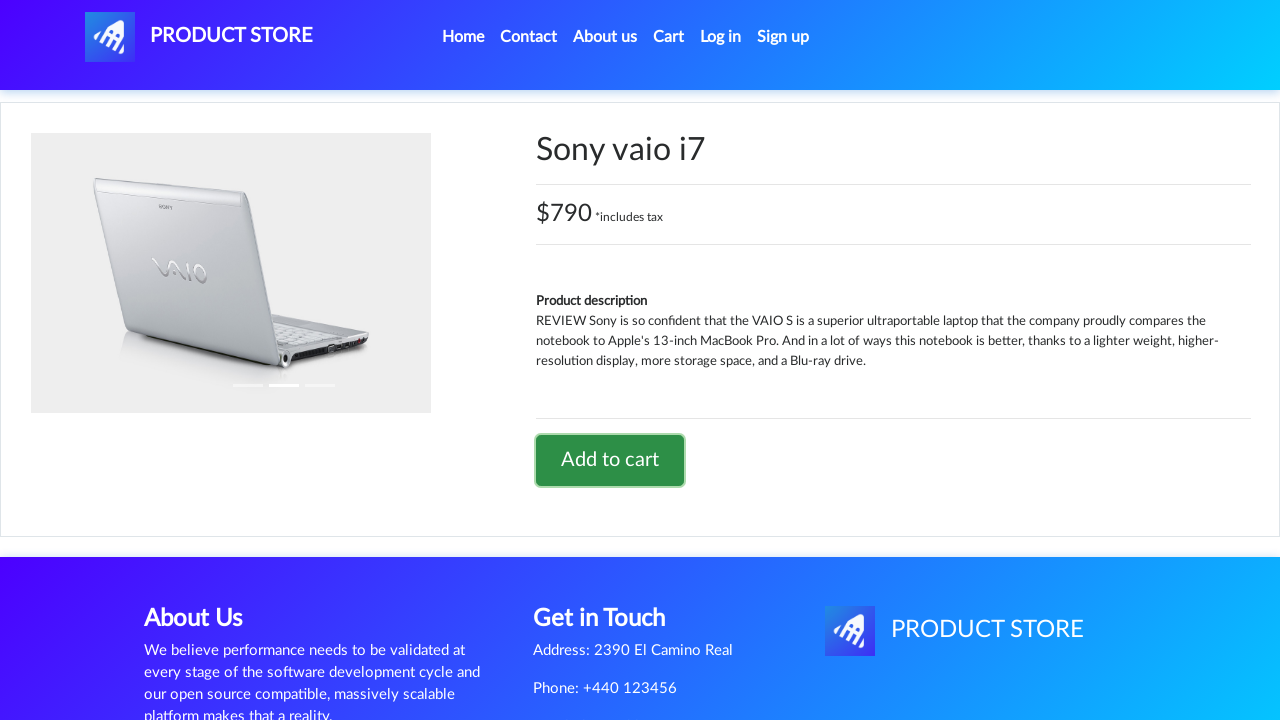

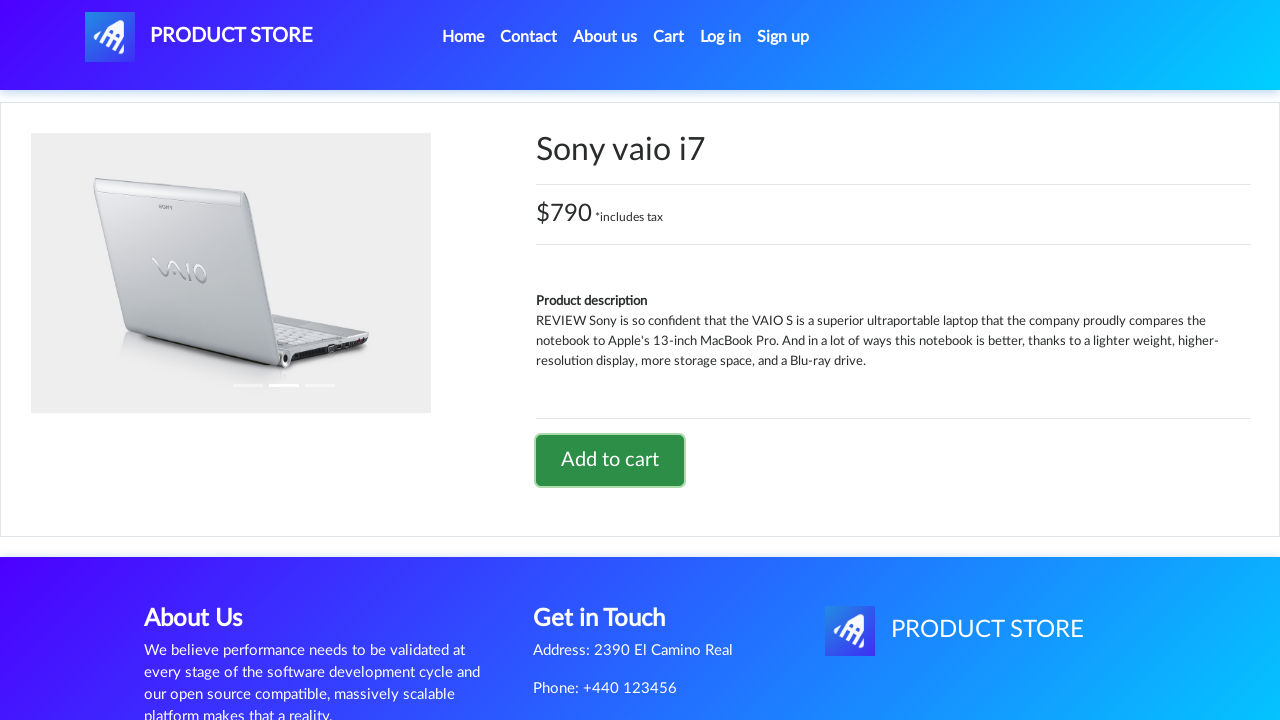